Tests adding a laptop to the cart by navigating to the Laptops category, selecting a product, and clicking the Add to Cart button

Starting URL: https://www.demoblaze.com

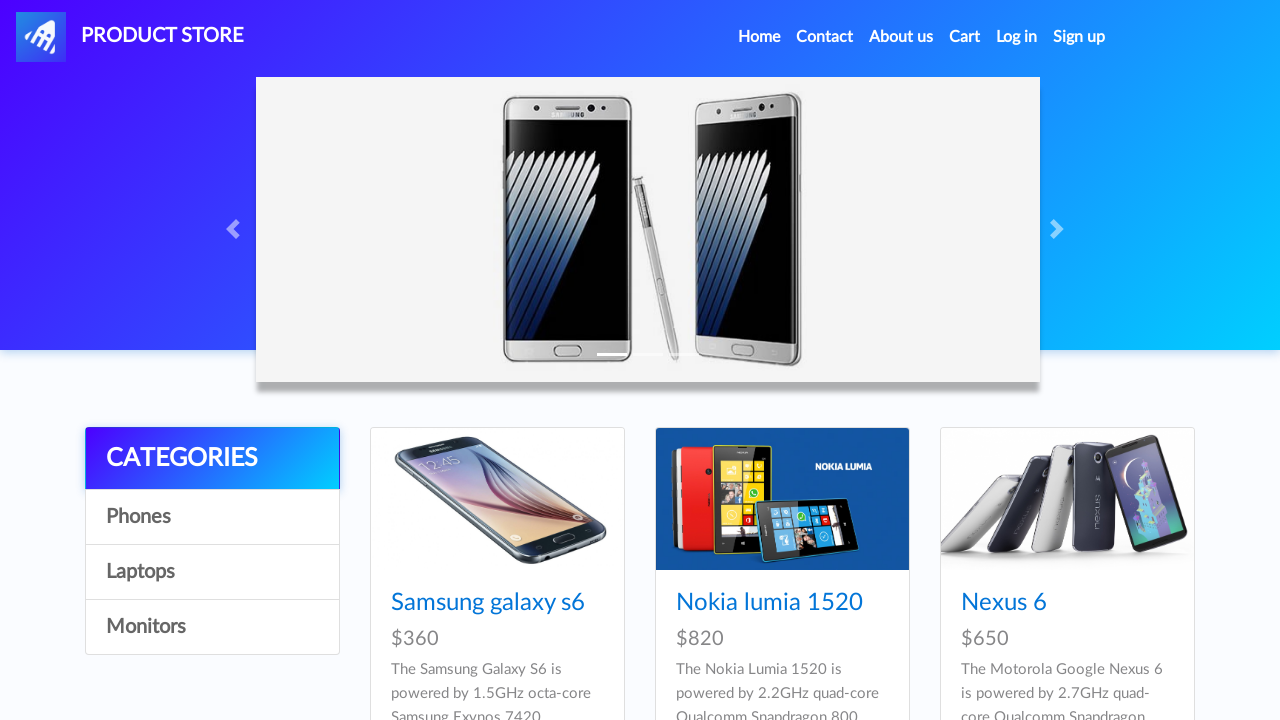

Clicked on Laptops category at (212, 572) on a:has-text('Laptops')
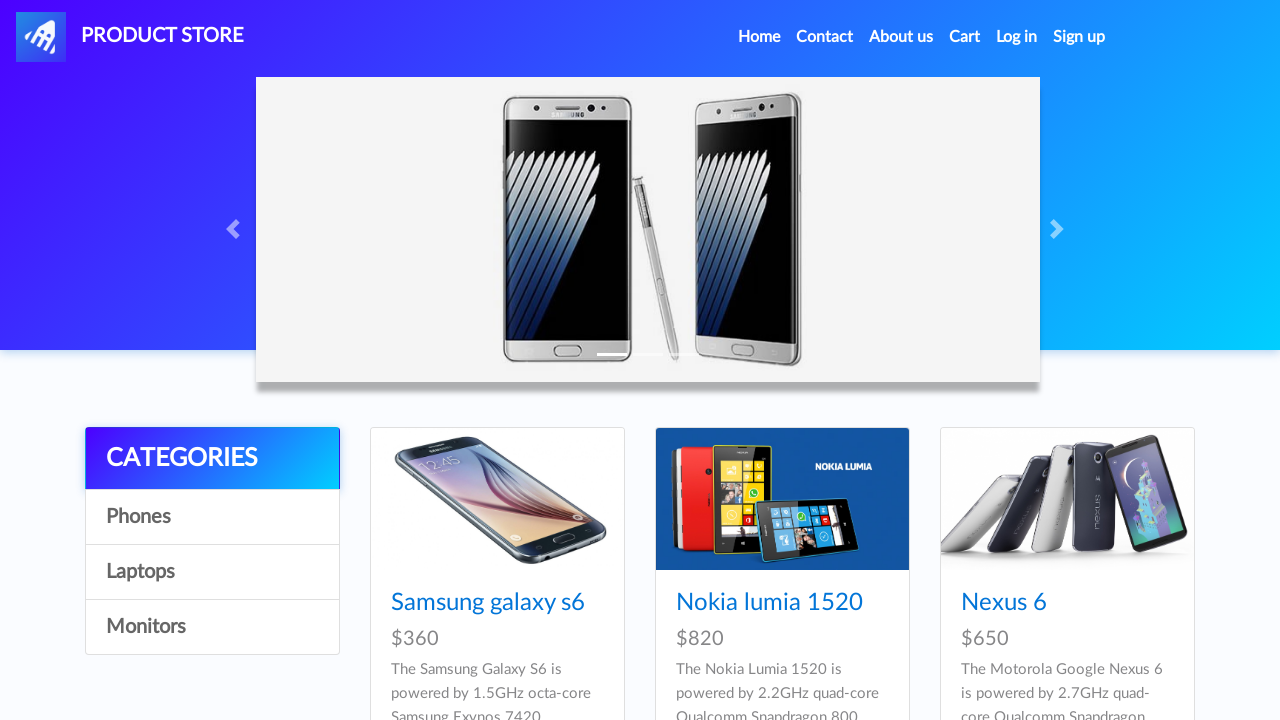

Waited for page to load after clicking Laptops
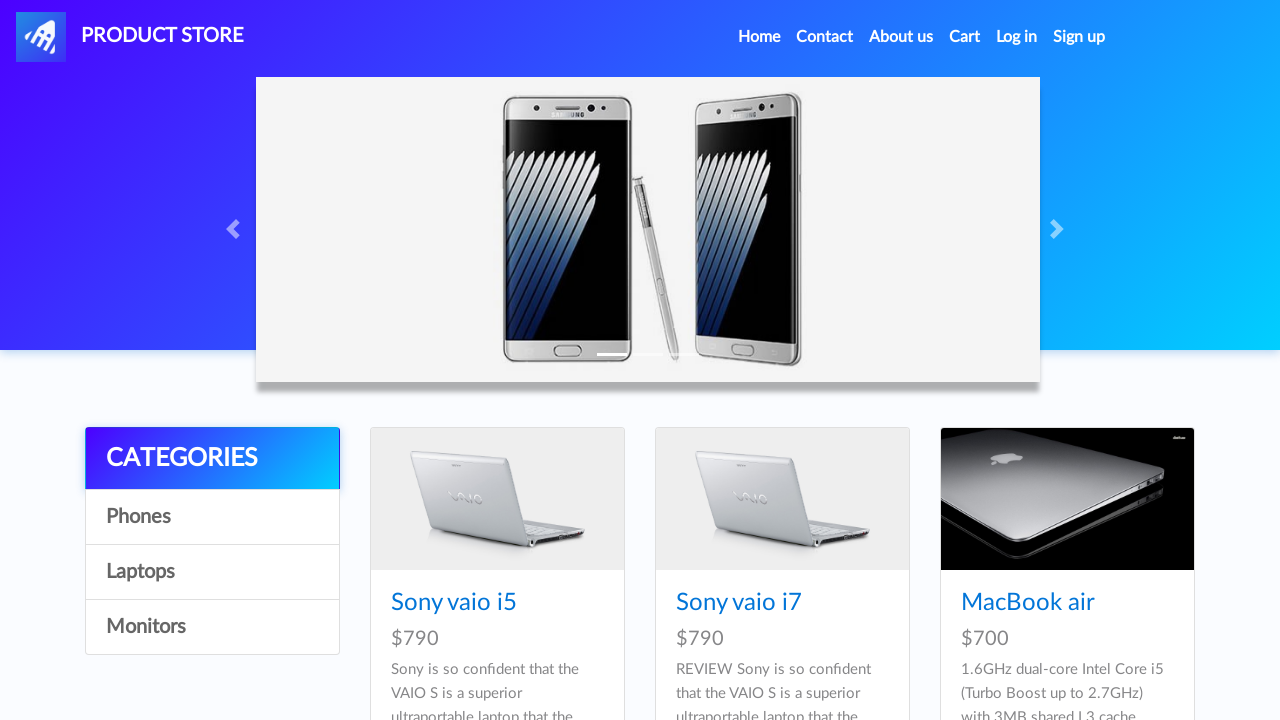

Clicked on Sony vaio i5 laptop product at (454, 603) on a:has-text('Sony vaio i5')
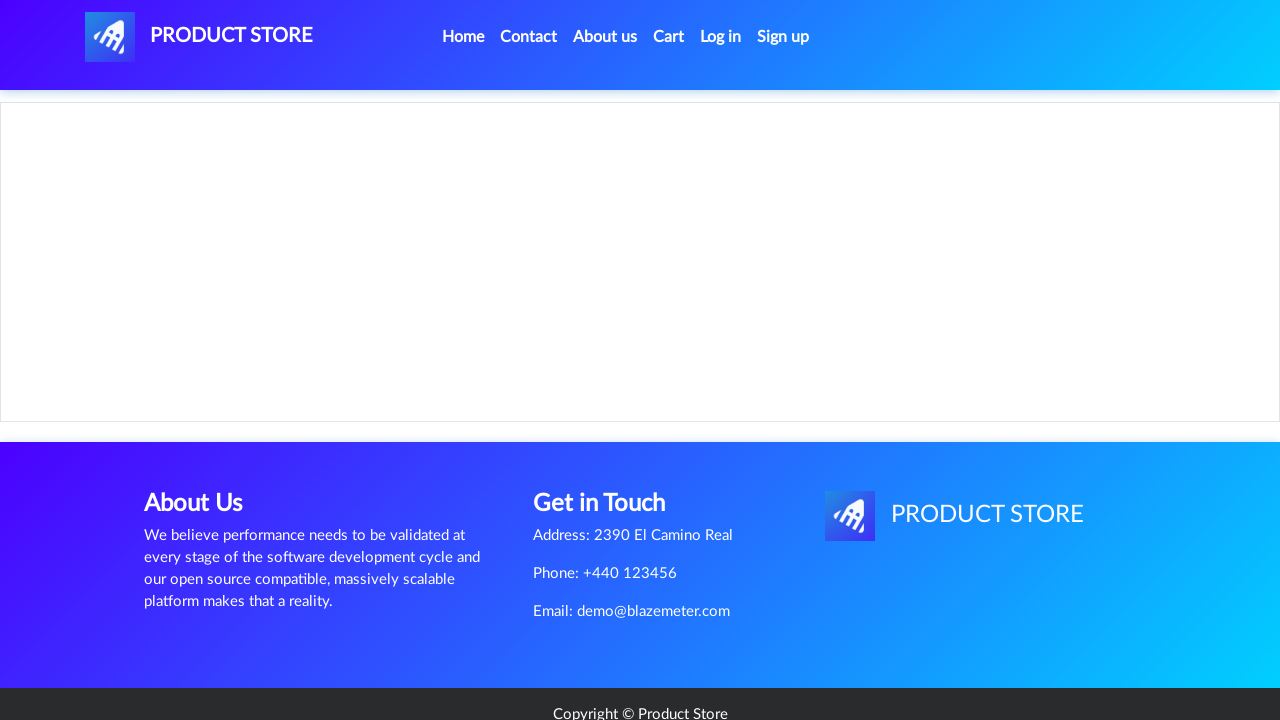

Product name element loaded
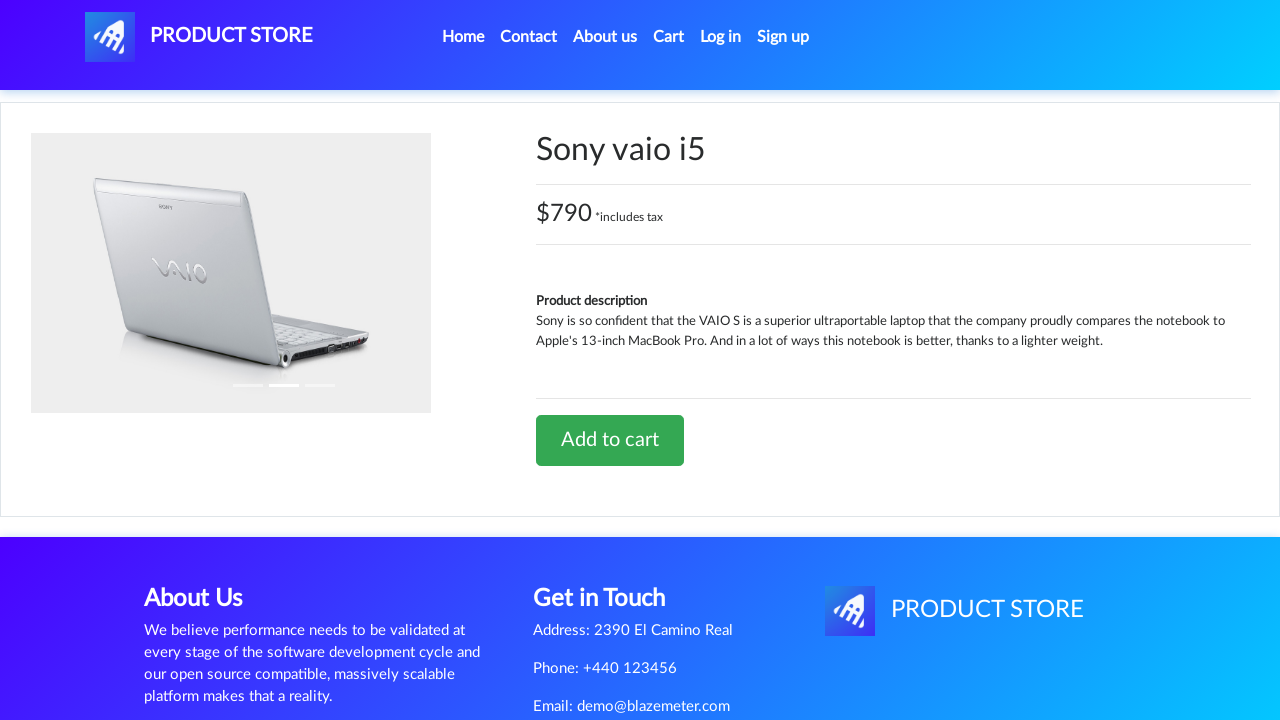

Set up dialog handler to accept confirmation alerts
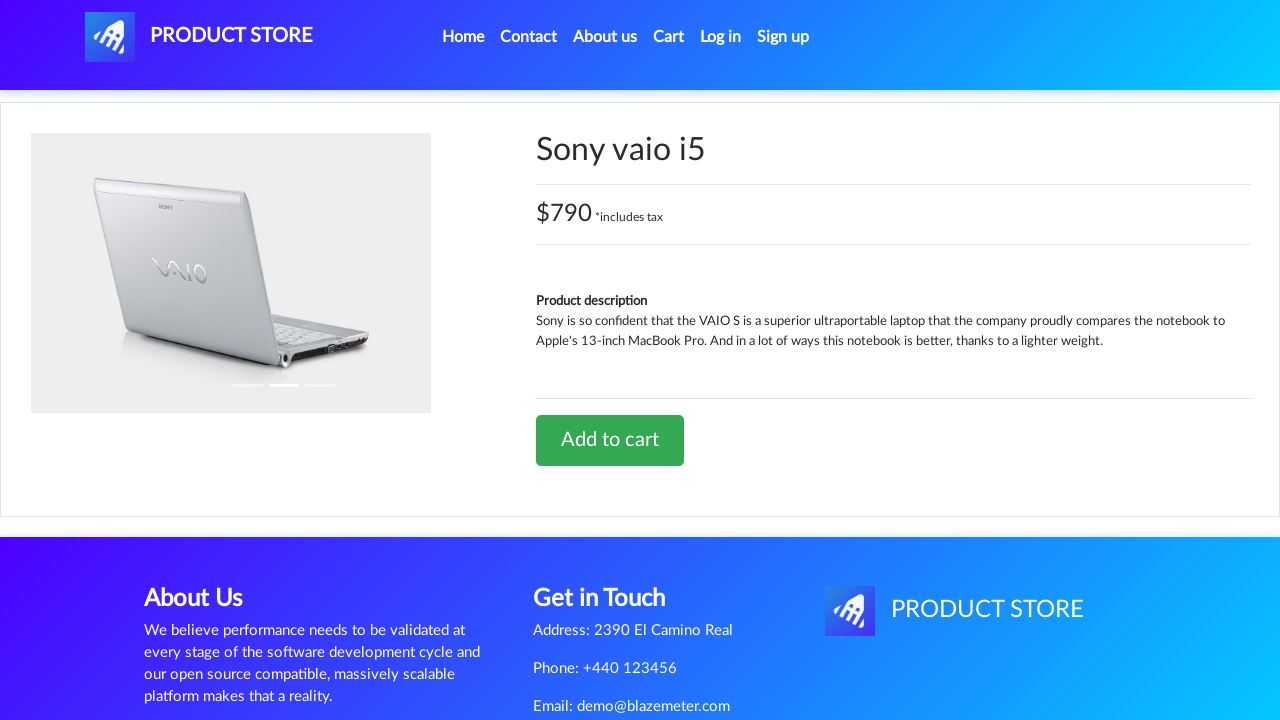

Clicked Add to cart button at (610, 440) on a:has-text('Add to cart')
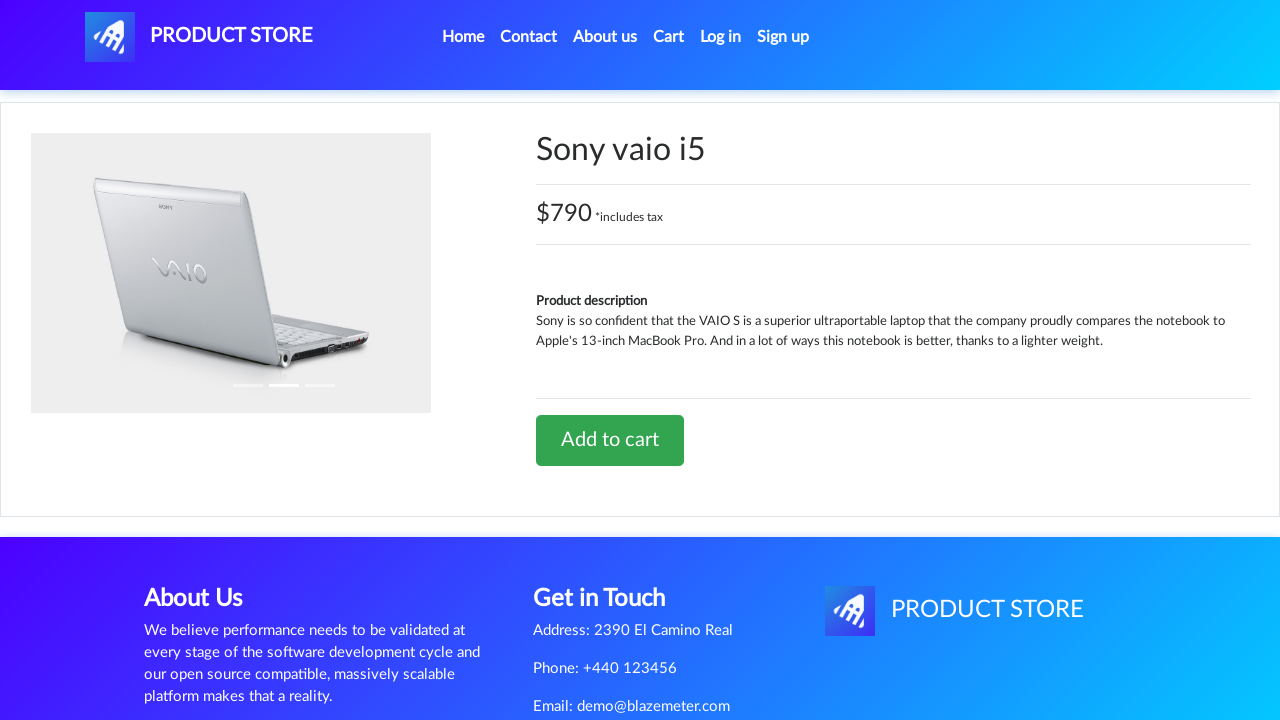

Waited for cart confirmation dialog to process
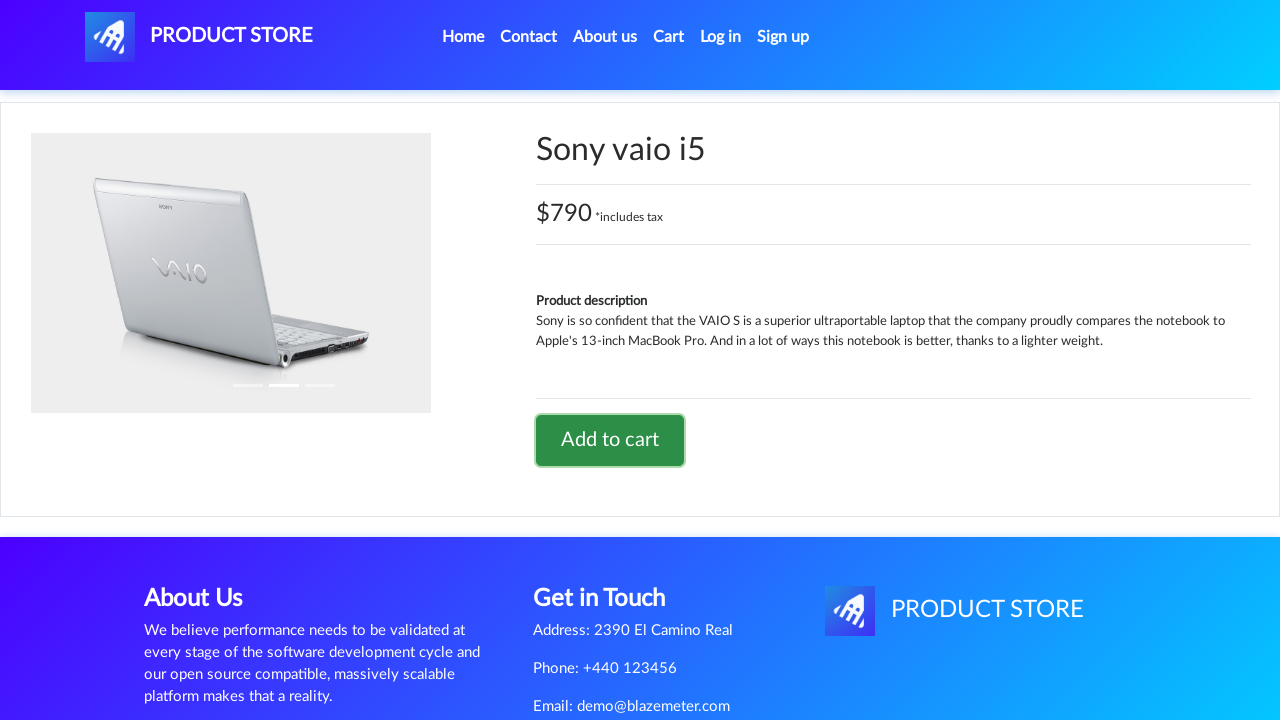

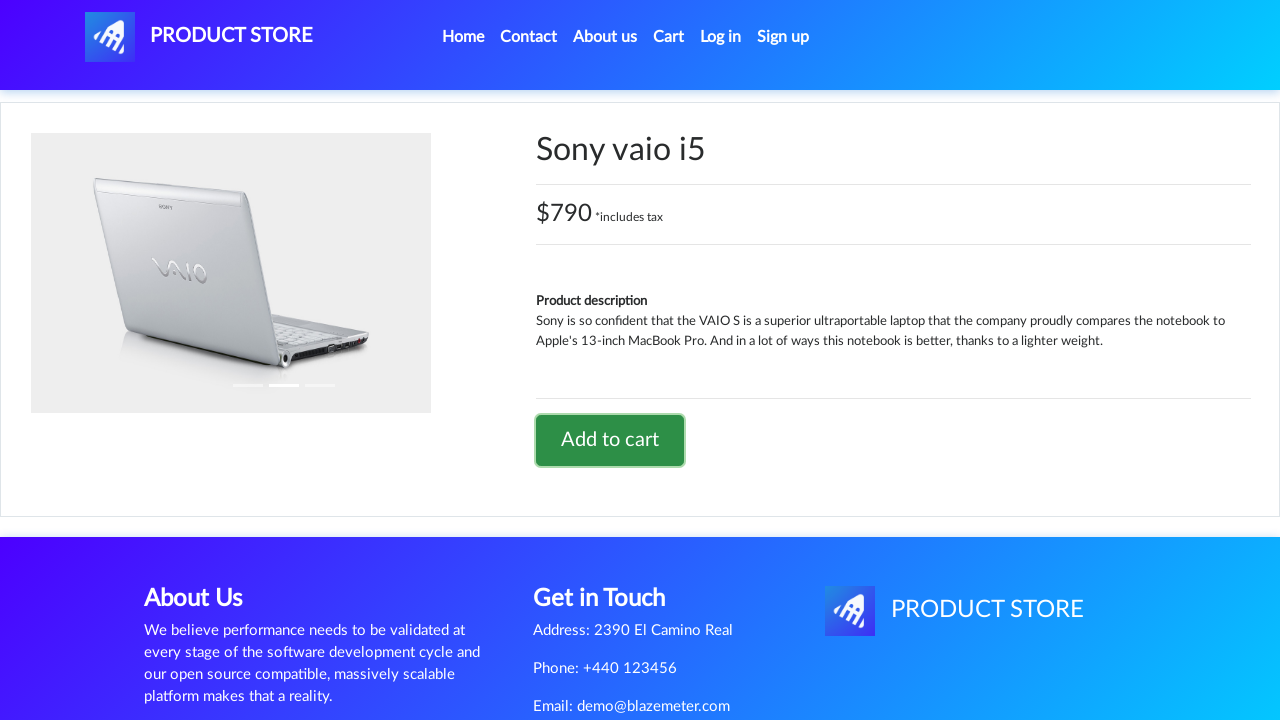